Fills out a contact form on a test automation practice website including name, email, phone, address fields and selects a radio button option

Starting URL: https://testautomationpractice.blogspot.com/

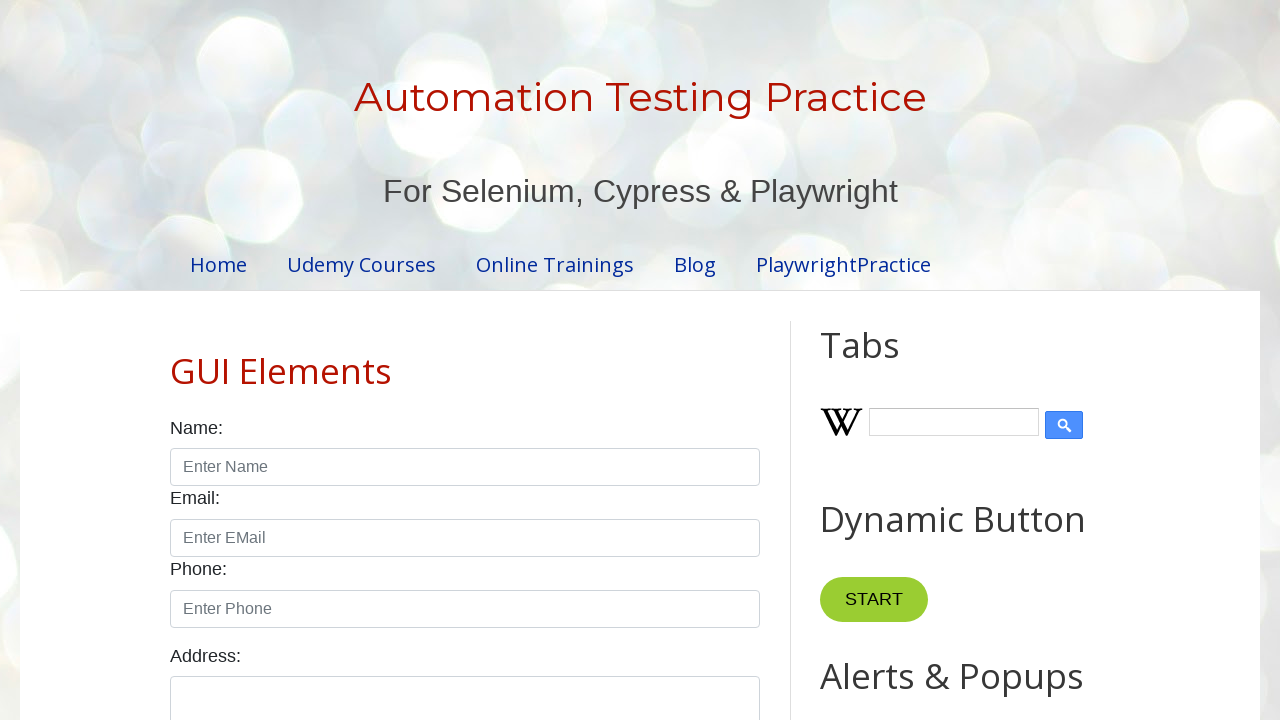

Navigated to test automation practice website
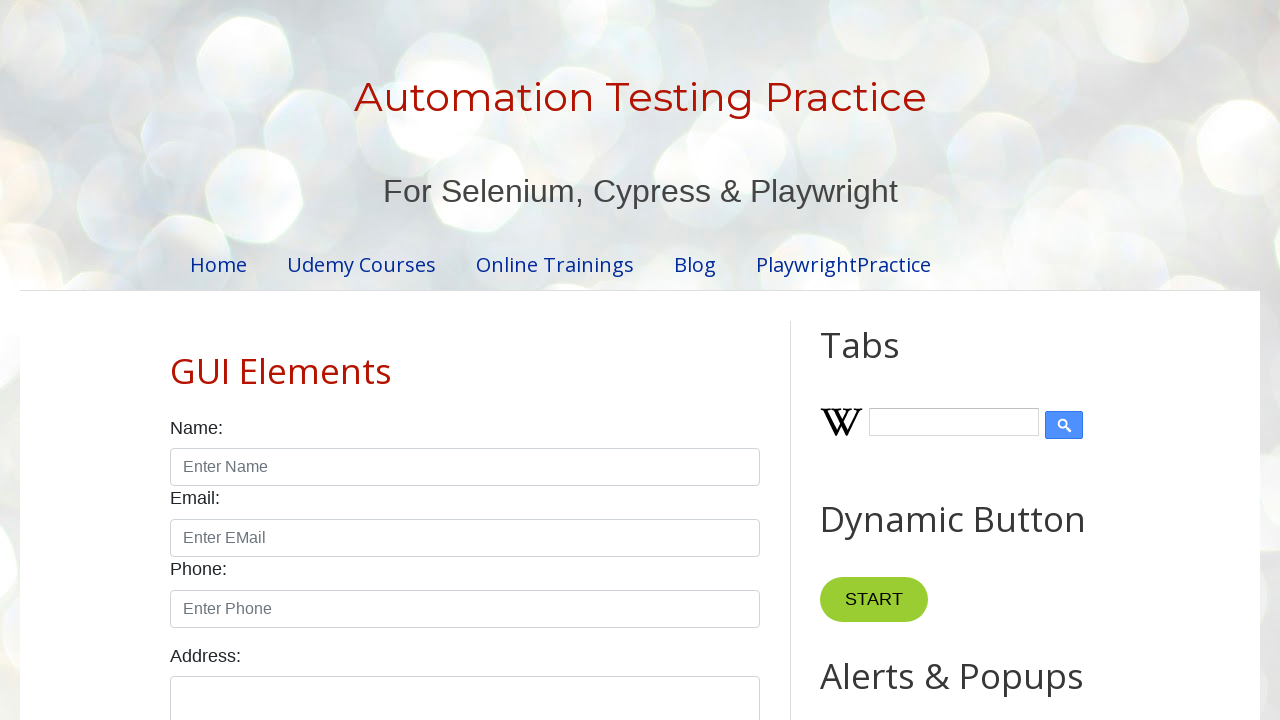

Filled name field with 'satya' on #name
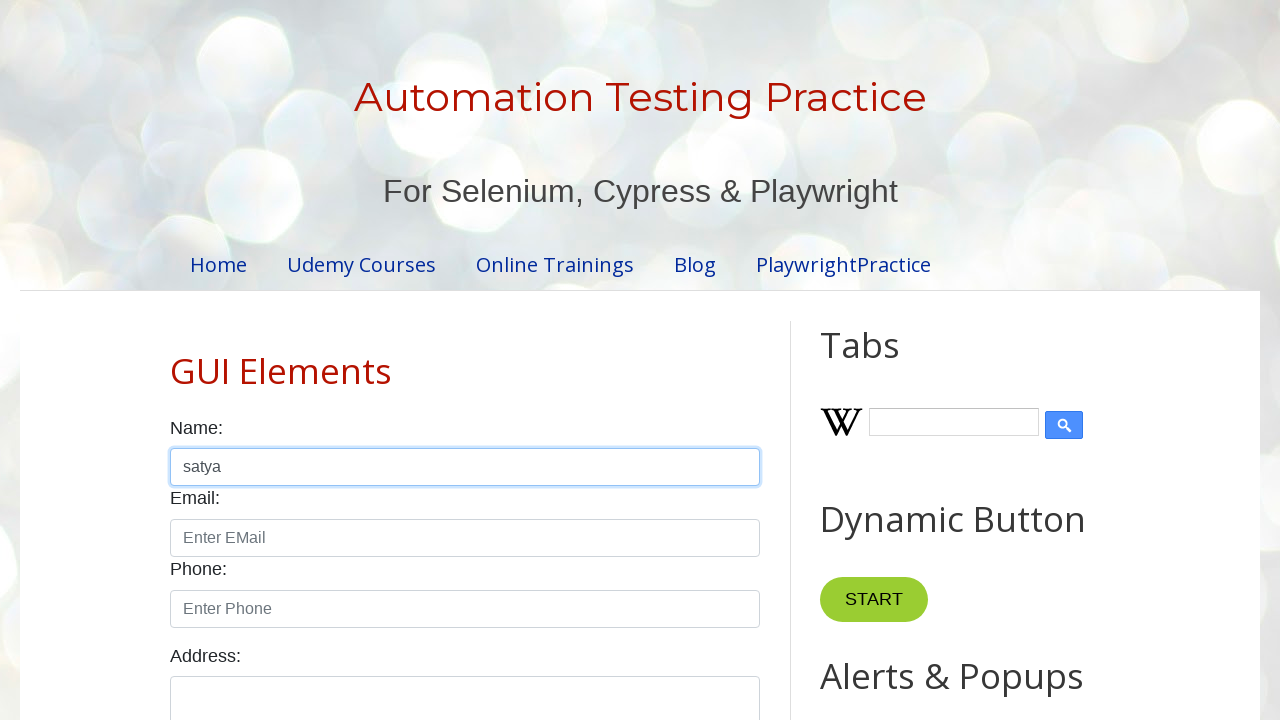

Filled email field with 'ganga' on #email
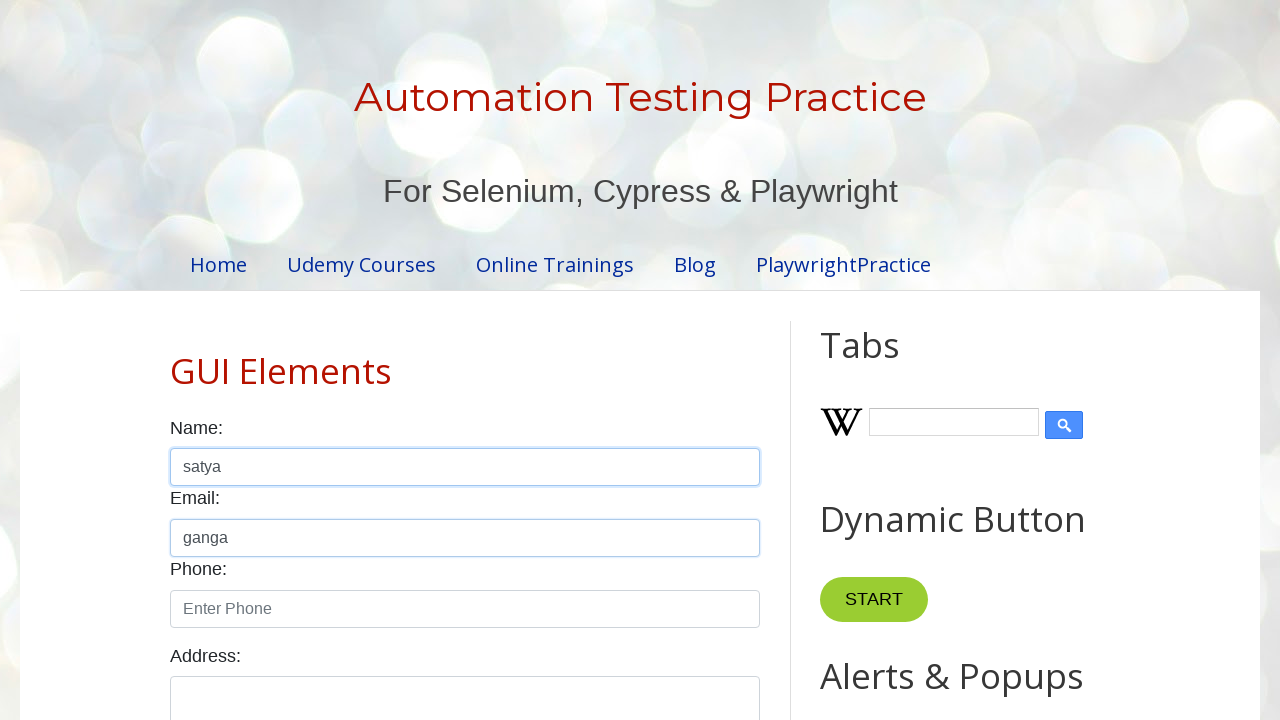

Filled phone field with '9878654321' on #phone
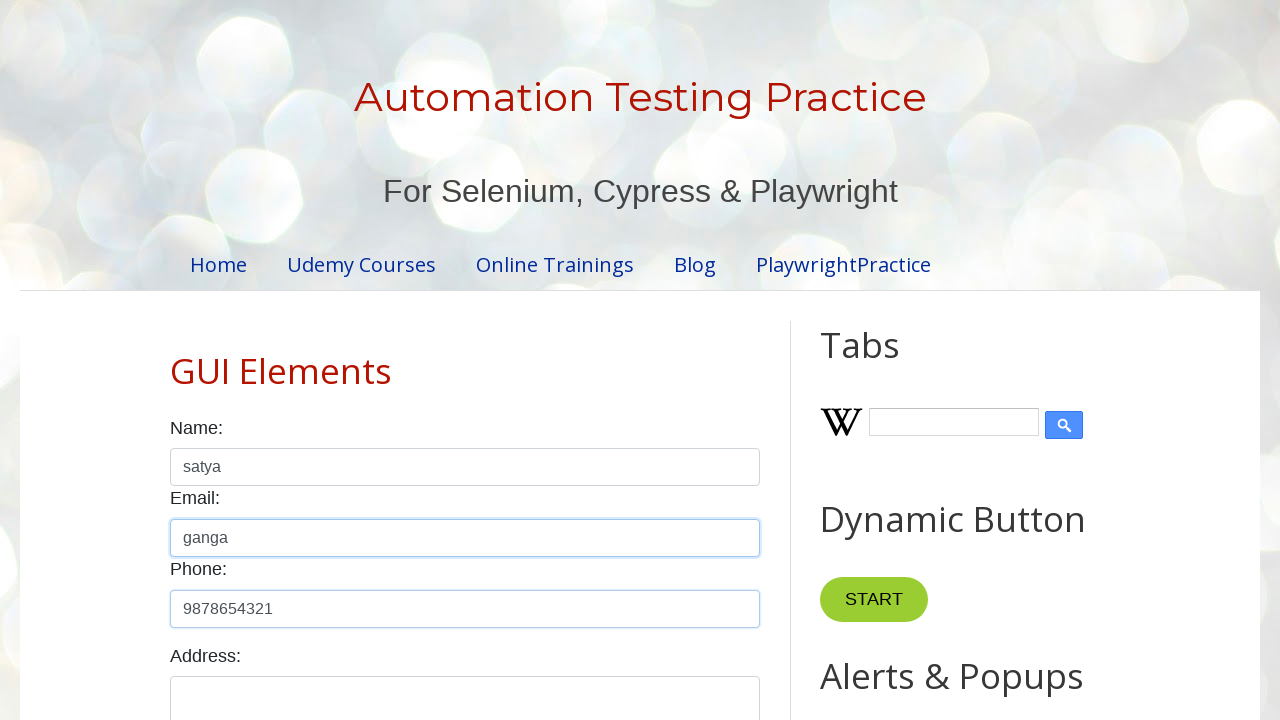

Filled address field with 'myalavaram' on #textarea
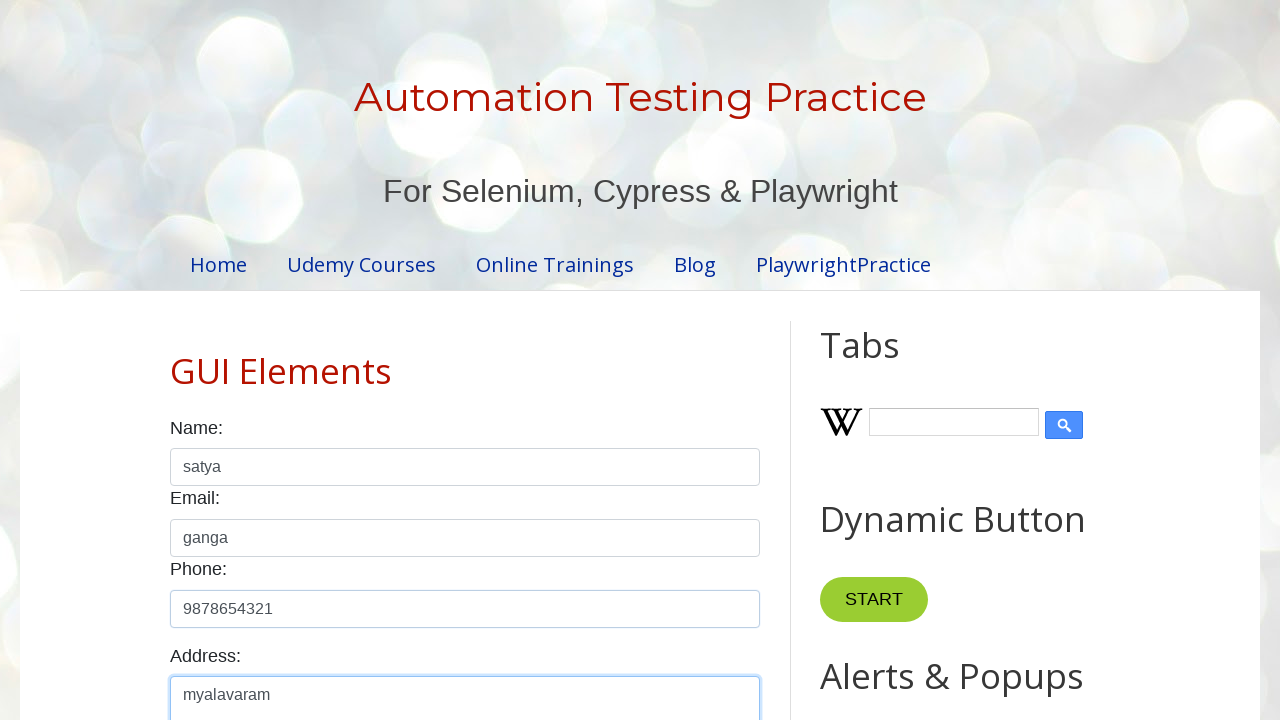

Scrolled down 500 pixels to view radio button
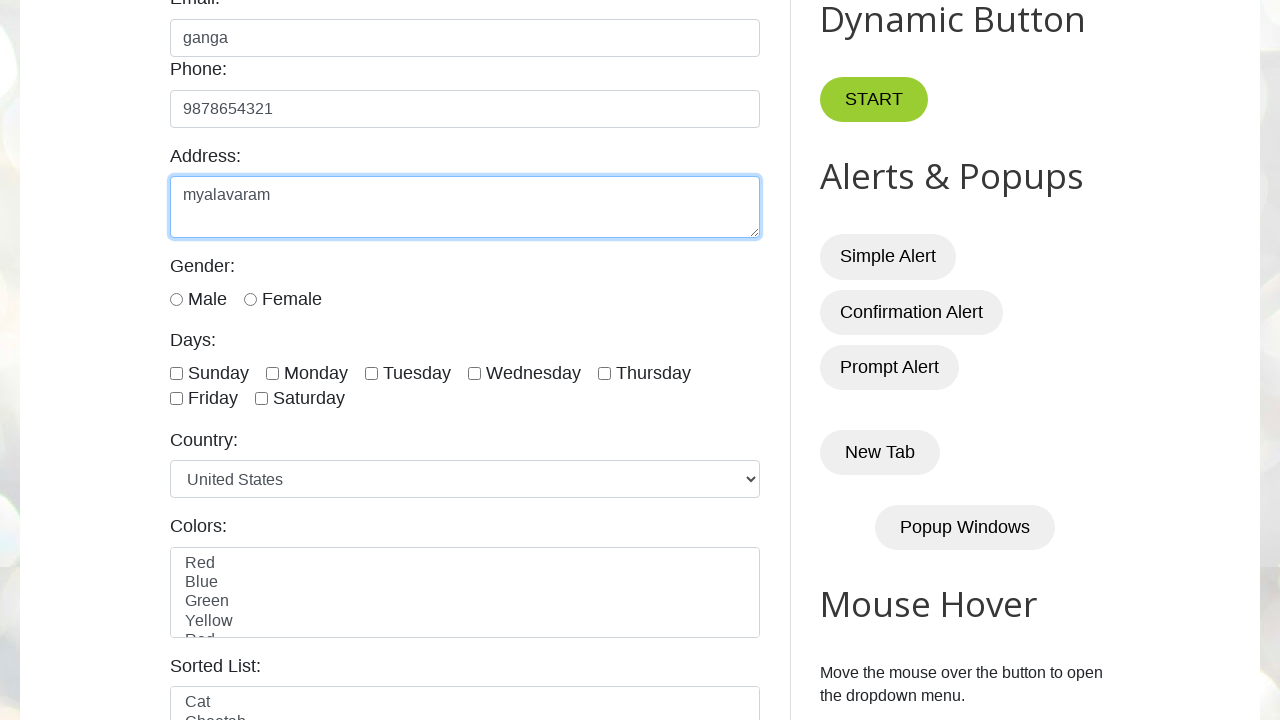

Selected male radio button option at (176, 299) on #male
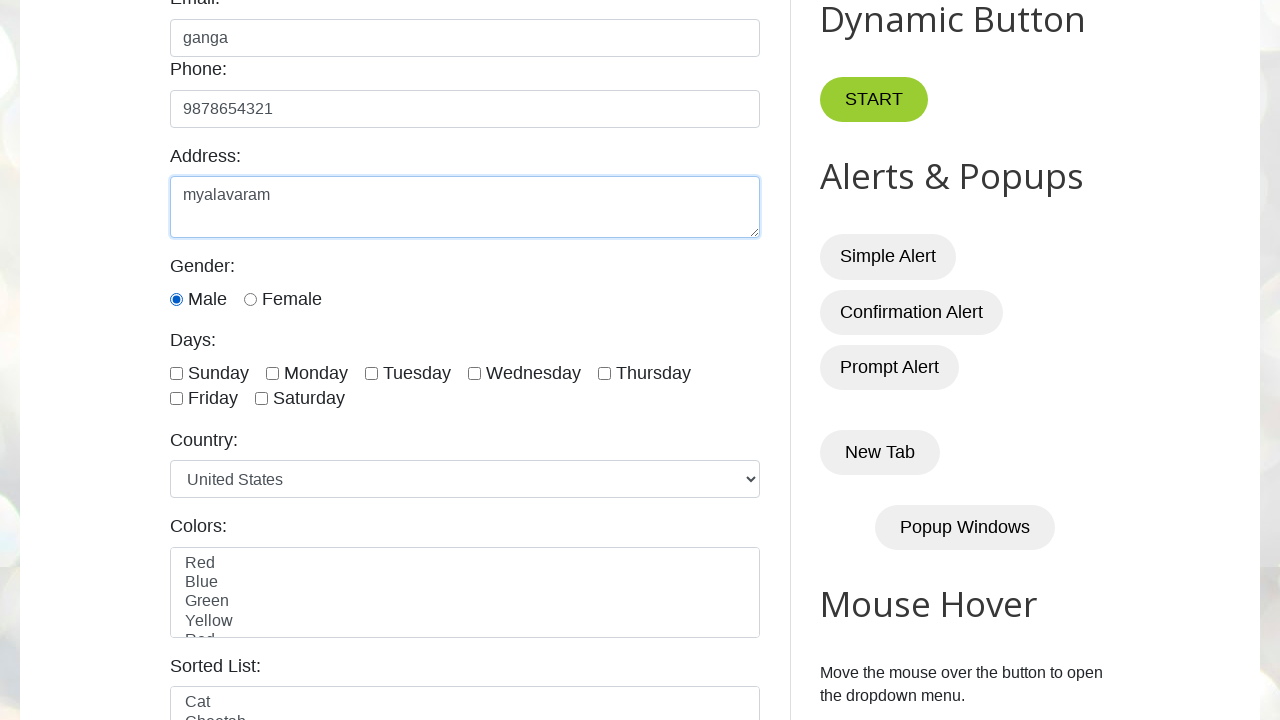

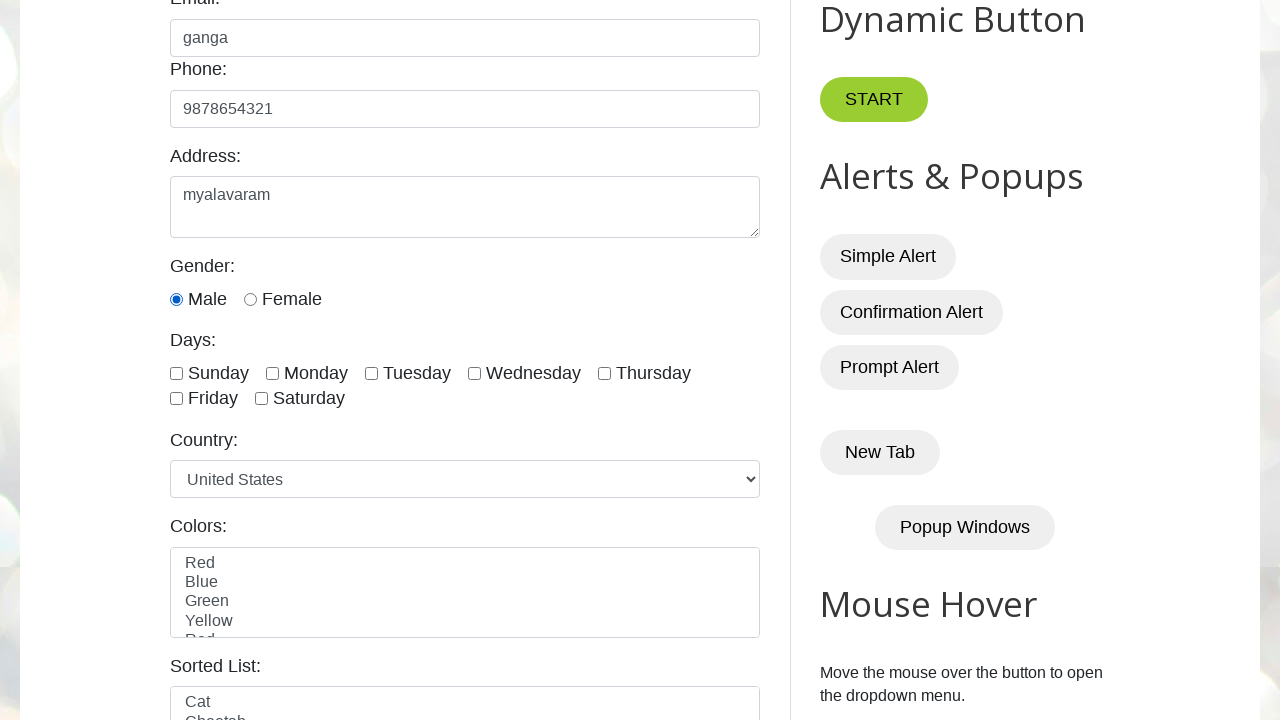